Tests login form validation by entering invalid credentials and verifying that an appropriate error message is displayed when login fails.

Starting URL: http://practice.automationtesting.in/

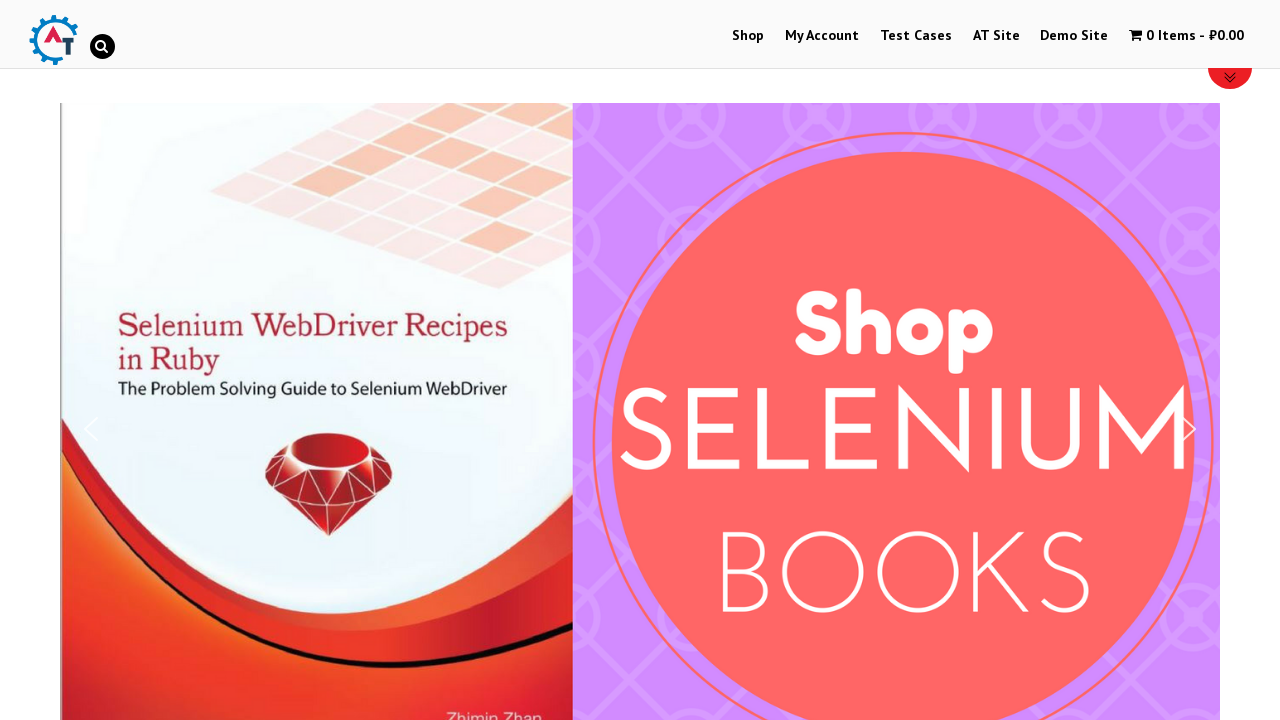

Clicked 'My Account' link to navigate to login page at (822, 36) on a:has-text('My Account')
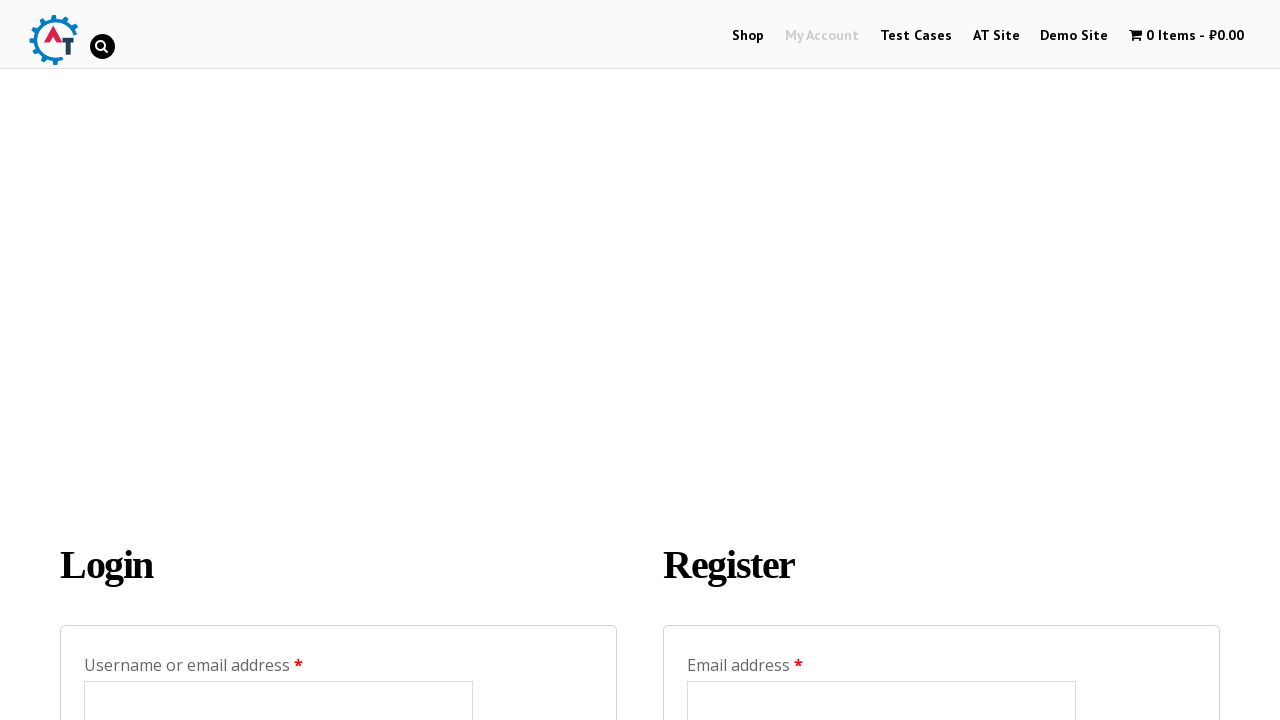

Entered invalid username 'randomuser_xyz789' in username field on input#username
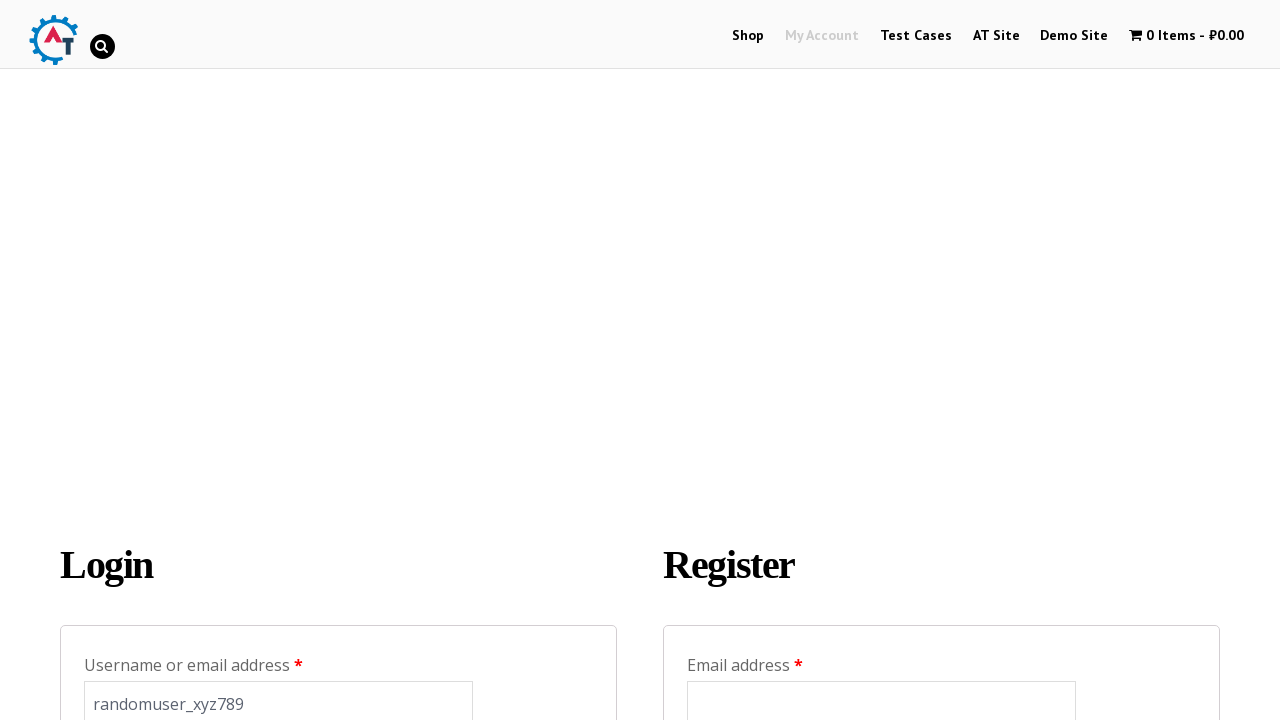

Entered invalid password 'WrongPass456!' in password field on input#password
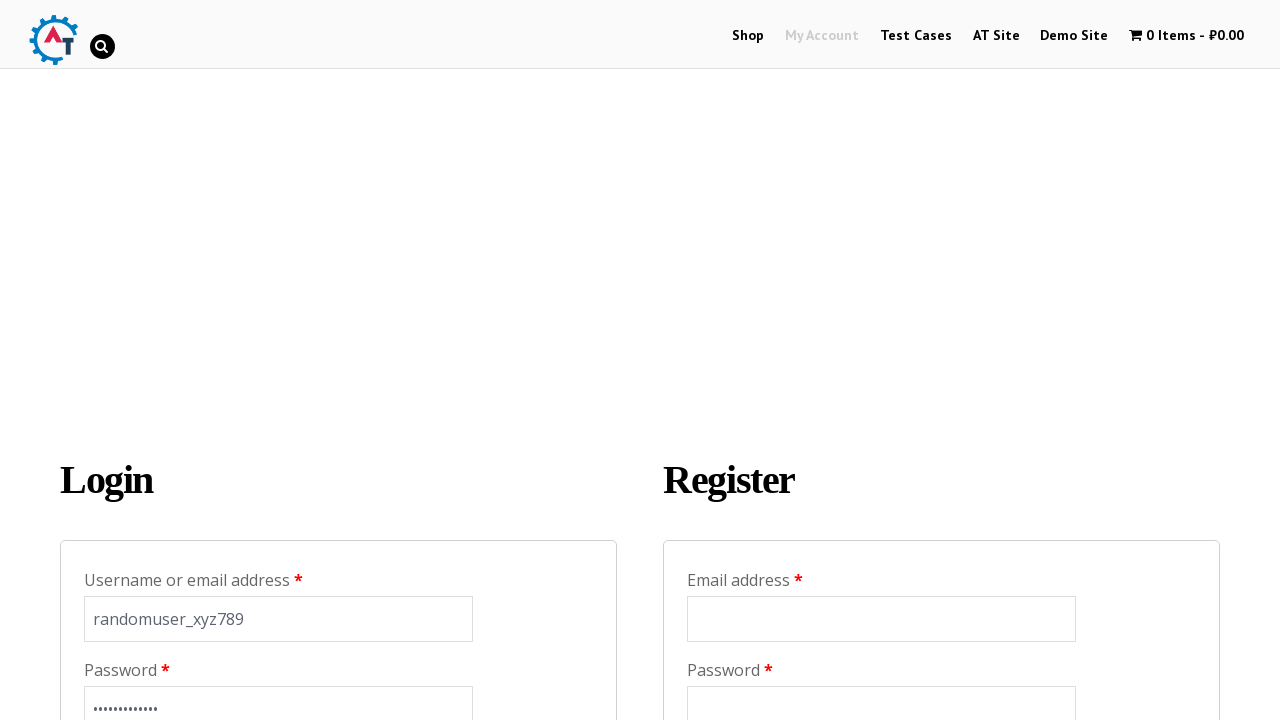

Clicked Login button to attempt login with invalid credentials at (129, 360) on input[value='Login']
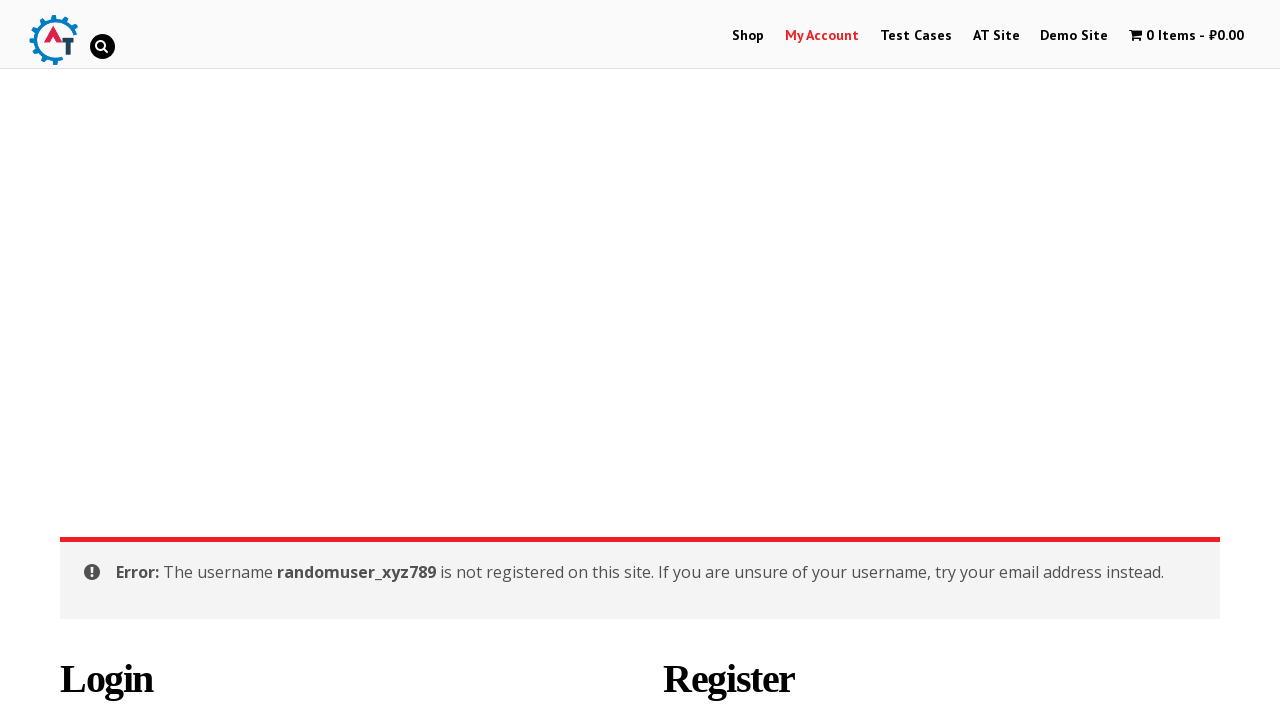

Error message appeared confirming login failed with invalid credentials
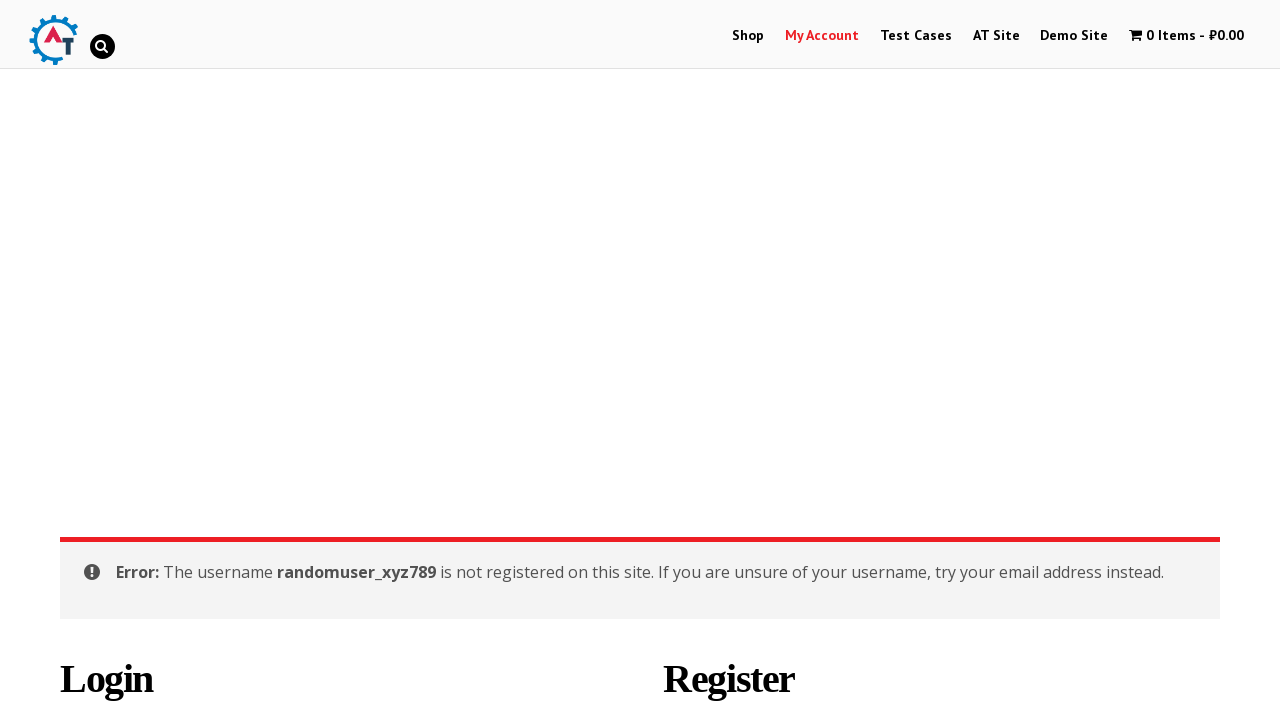

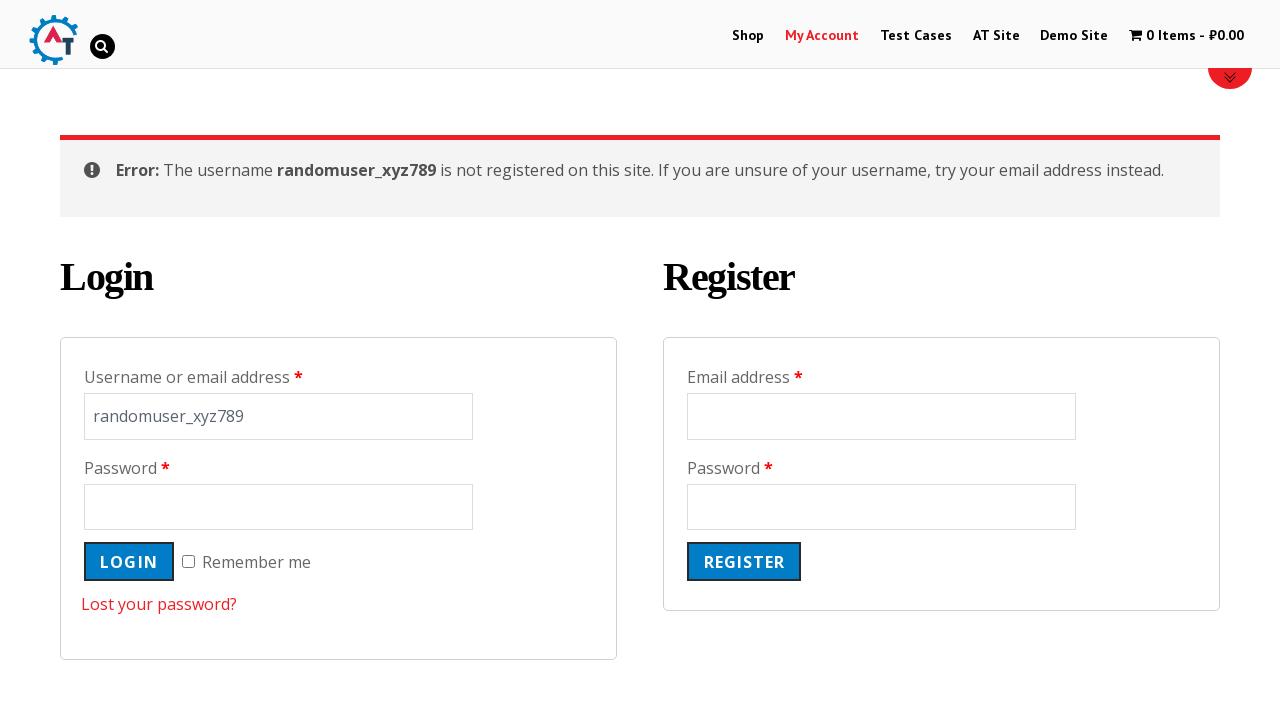